Tests JavaScript prompt alert functionality by clicking a button to trigger a prompt, entering text into the prompt, and accepting it

Starting URL: https://the-internet.herokuapp.com/javascript_alerts

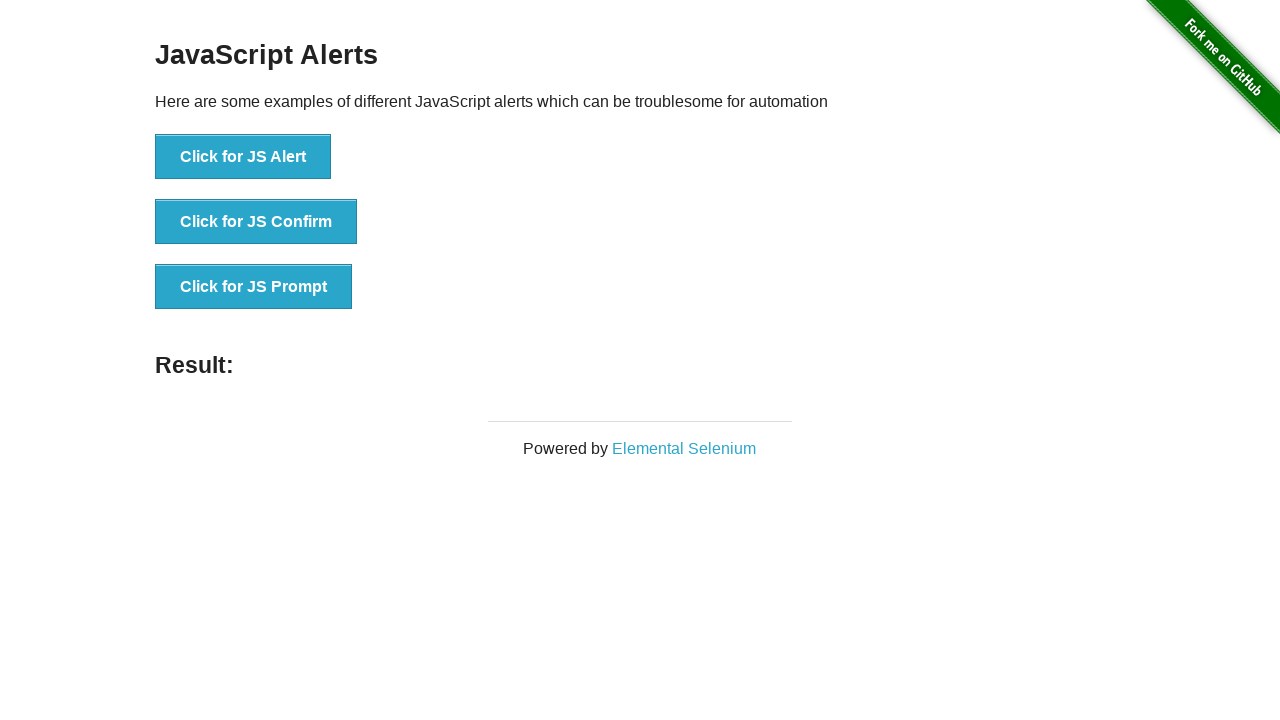

Clicked the 'Click for JS Prompt' button to trigger JavaScript prompt alert at (254, 287) on xpath=//button[text()='Click for JS Prompt']
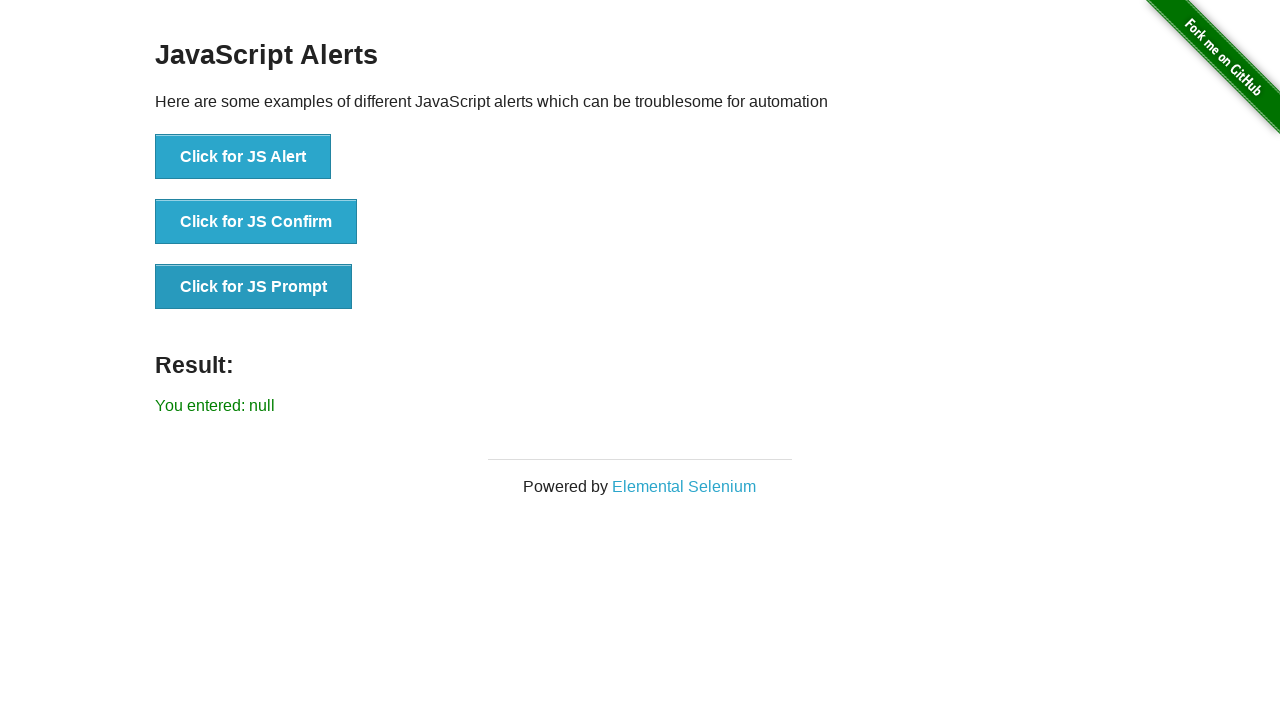

Set up dialog handler to accept prompt with text 'hi'
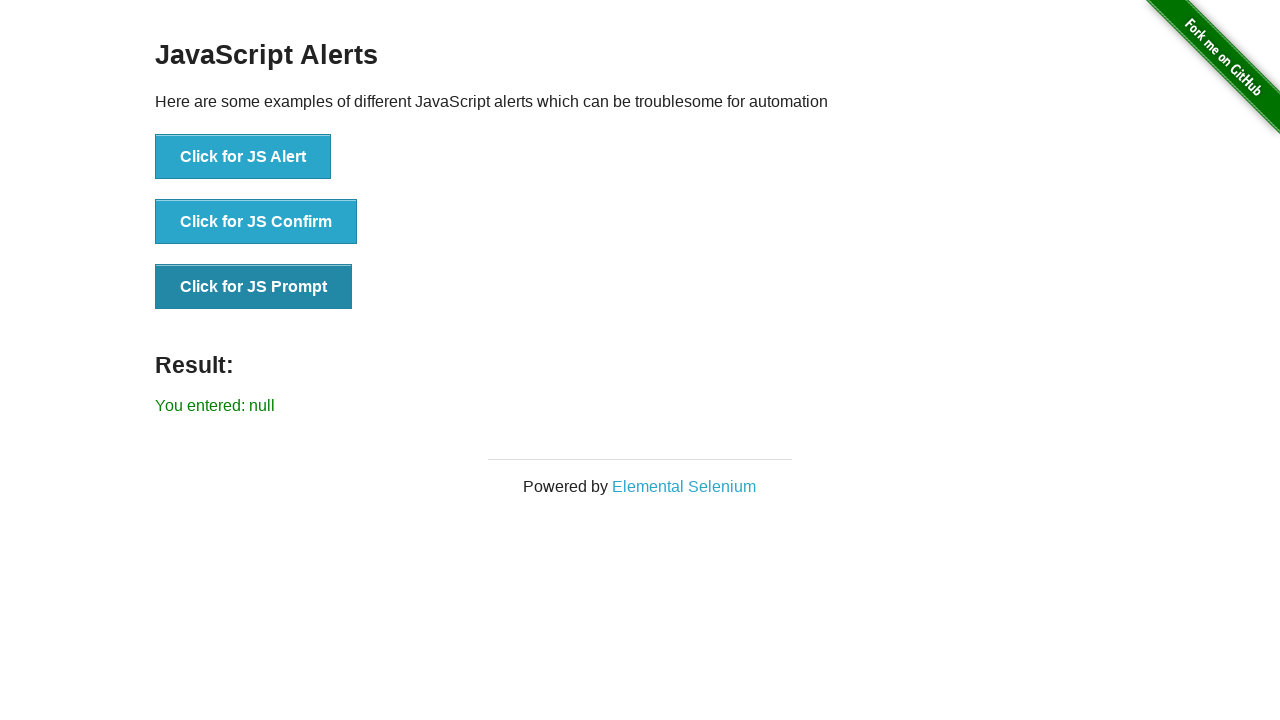

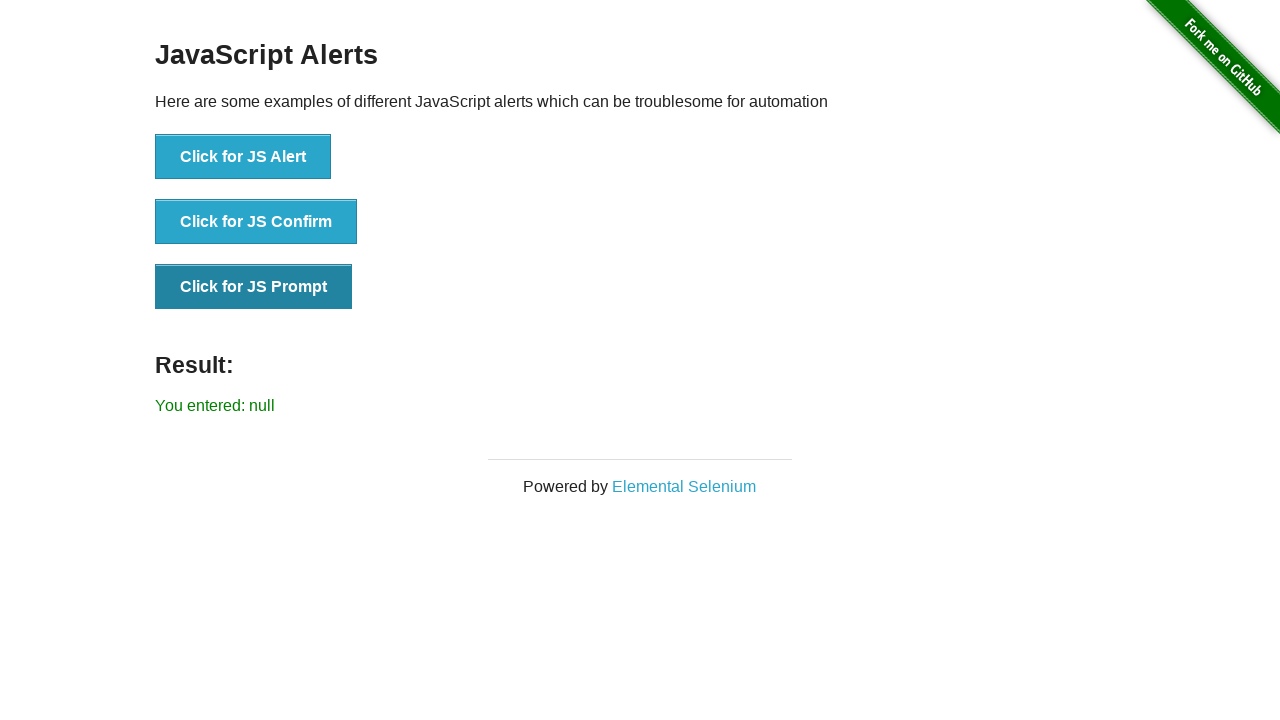